Navigates to a football statistics page and clicks the "All matches" button to display match data

Starting URL: https://www.adamchoi.co.uk/overs/detailed

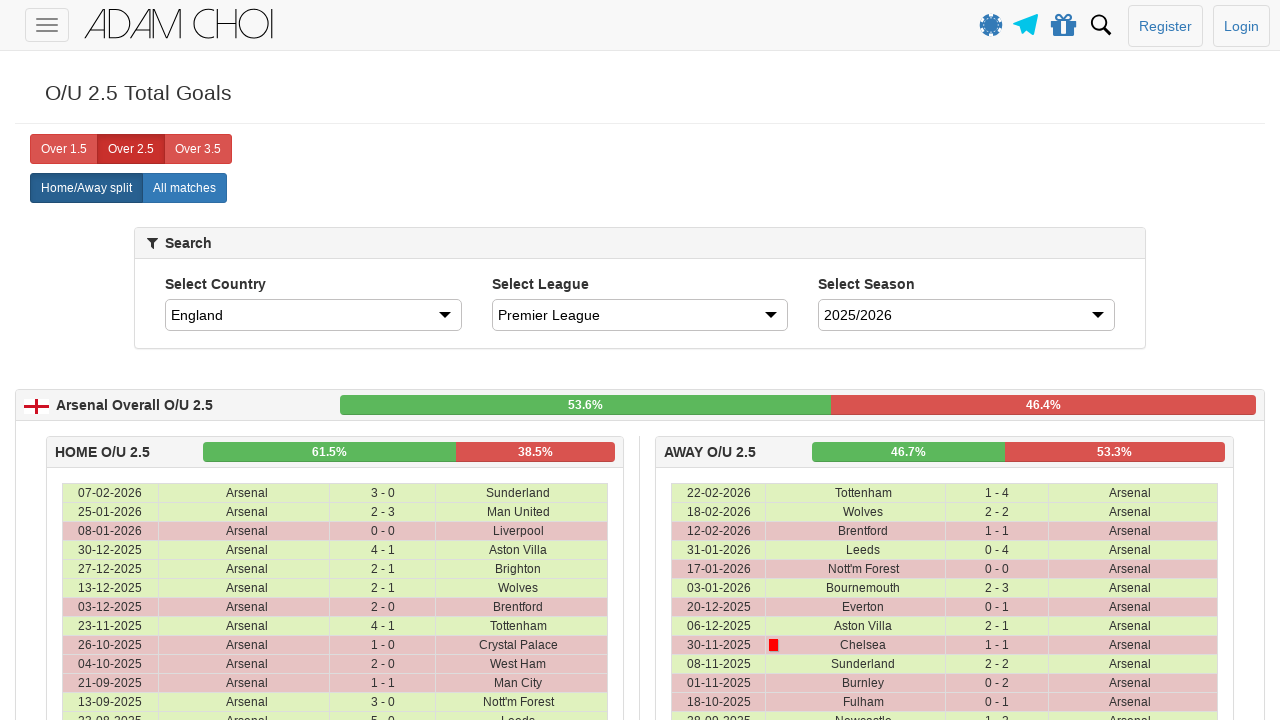

Navigated to football statistics page
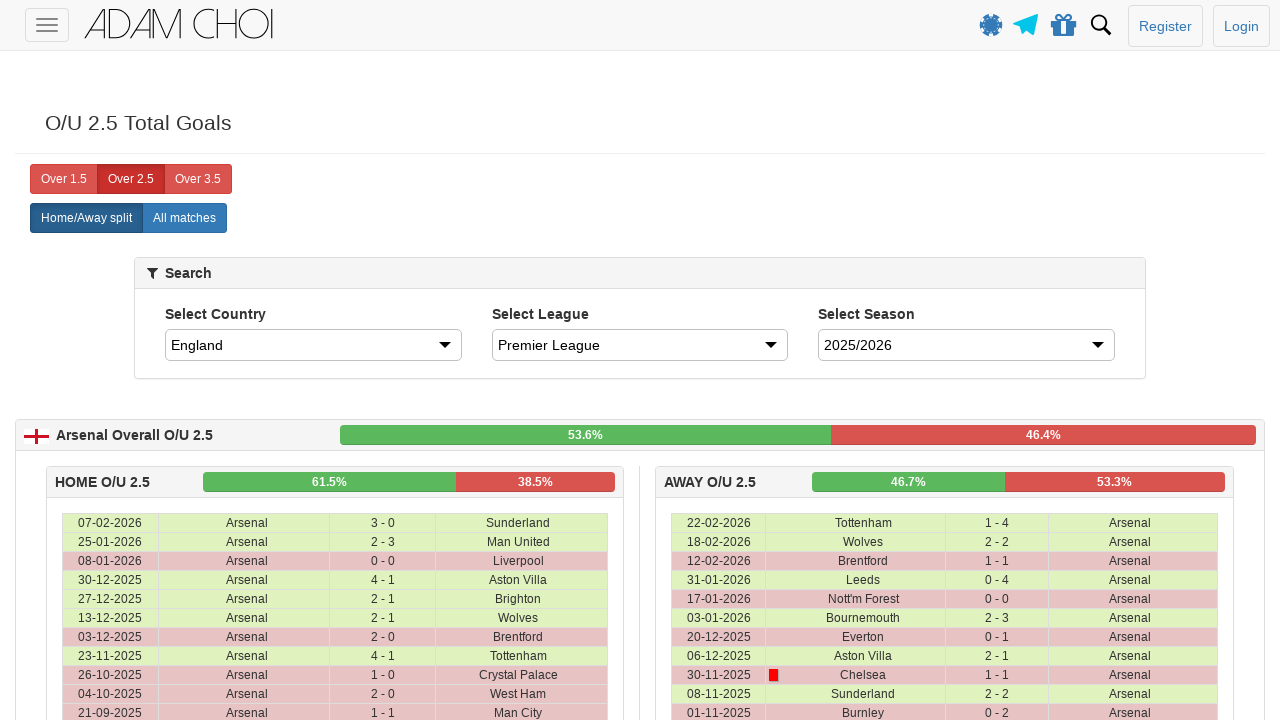

Clicked the 'All matches' button at (184, 218) on xpath=//label[@analytics-event="All matches"]
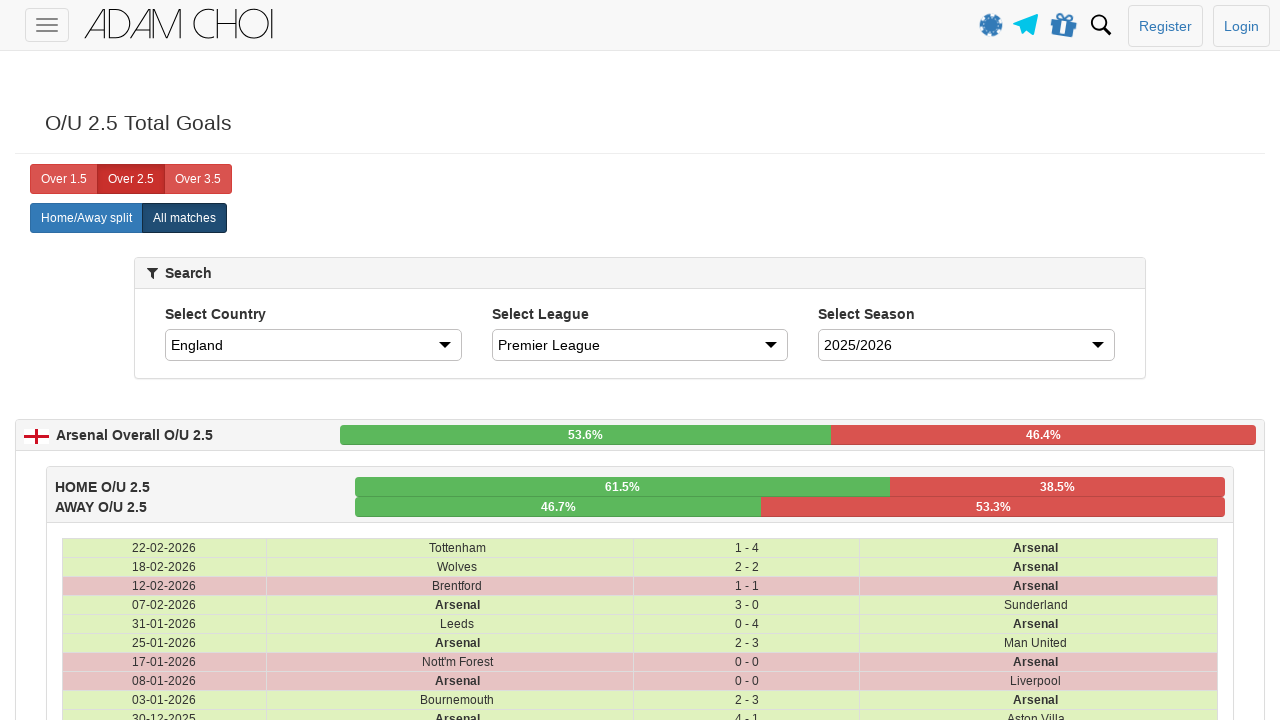

Match data table rows loaded
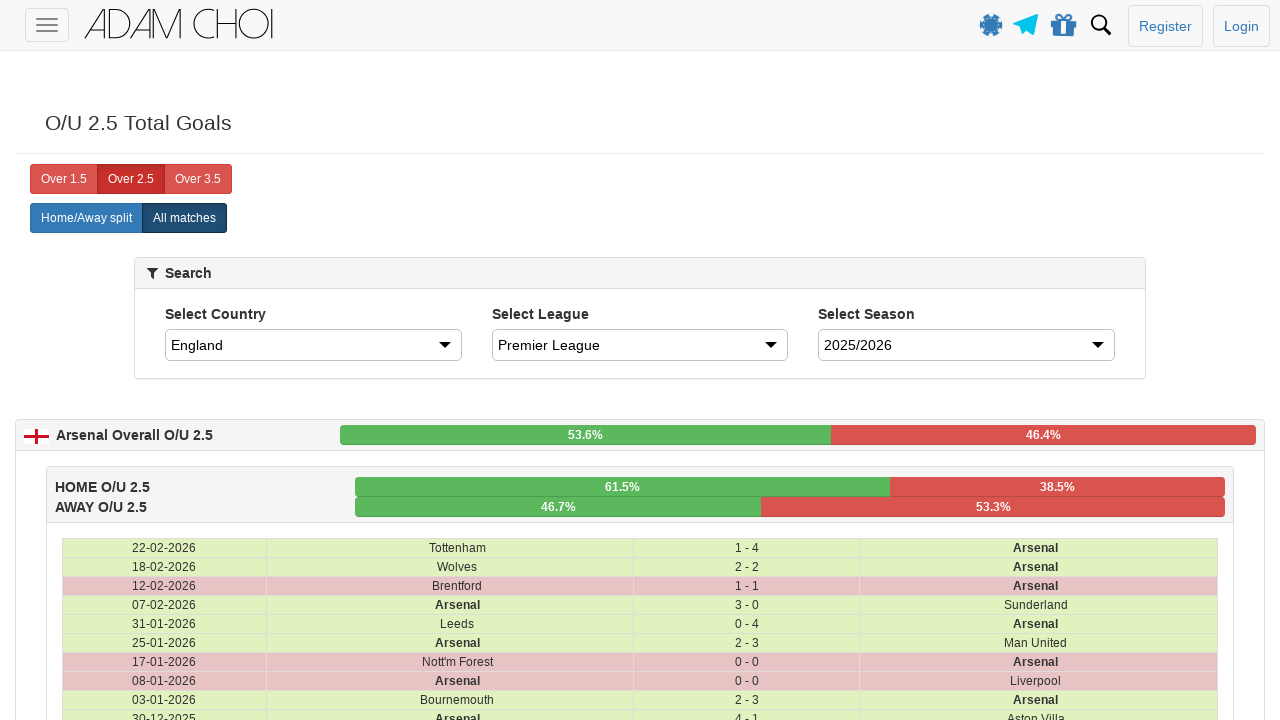

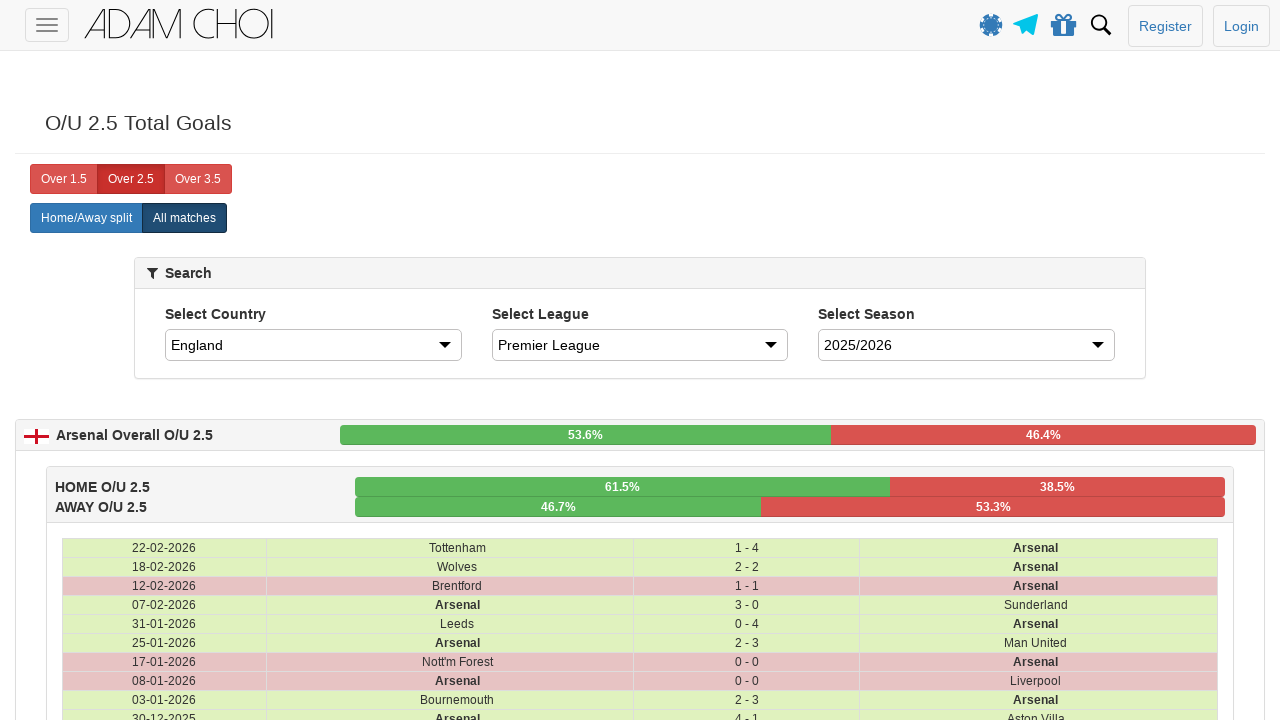